Tests that new todo items are appended to the bottom of the list by creating 3 items and verifying count

Starting URL: https://demo.playwright.dev/todomvc

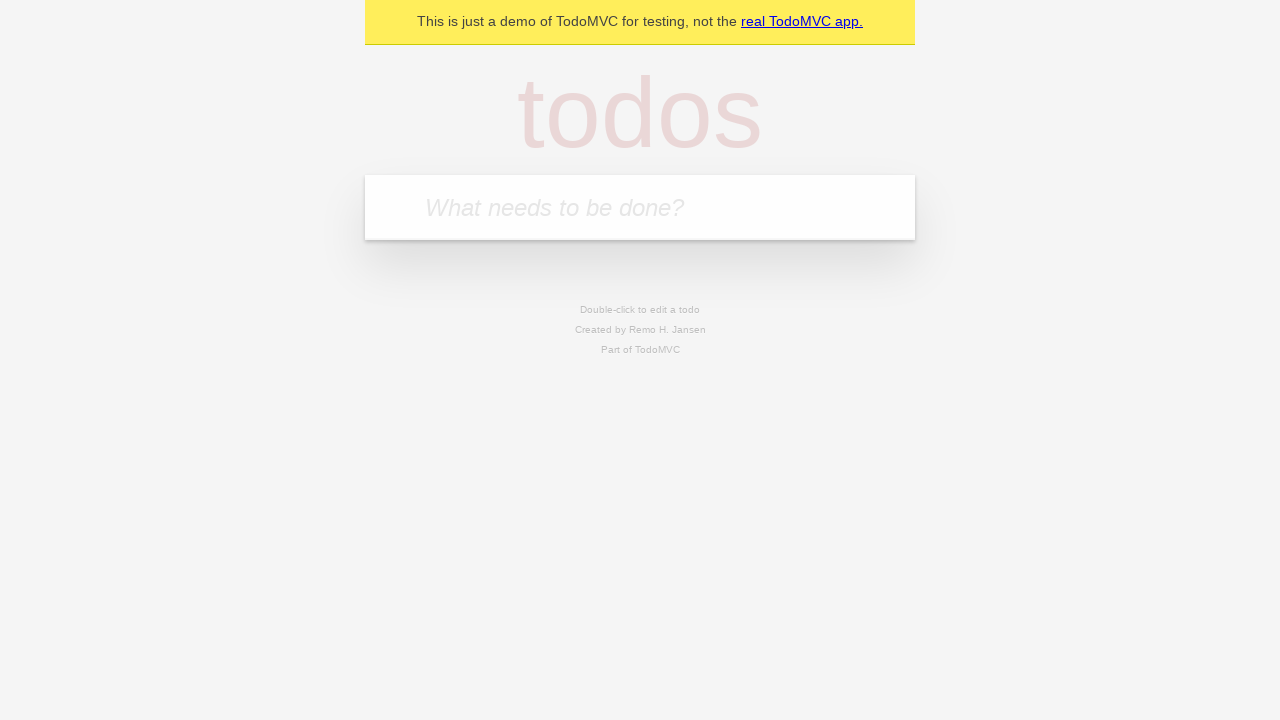

Located the 'What needs to be done?' input field
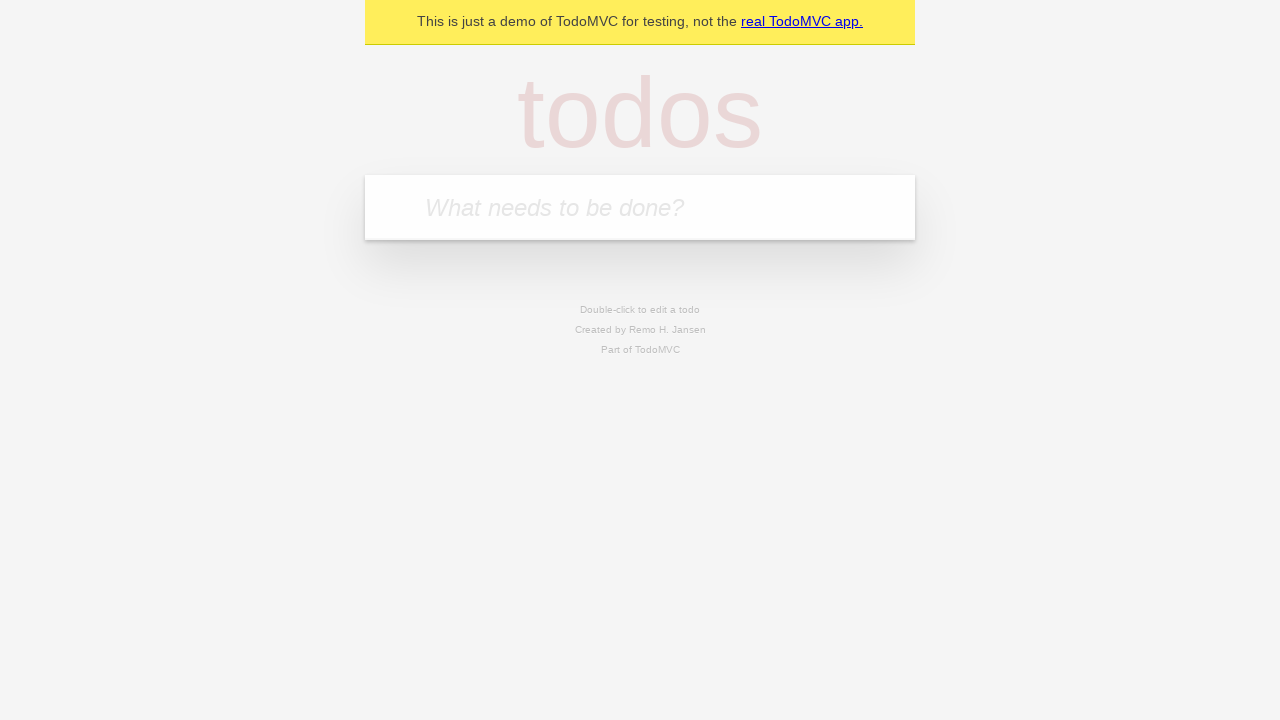

Filled input field with 'buy some cheese' on internal:attr=[placeholder="What needs to be done?"i]
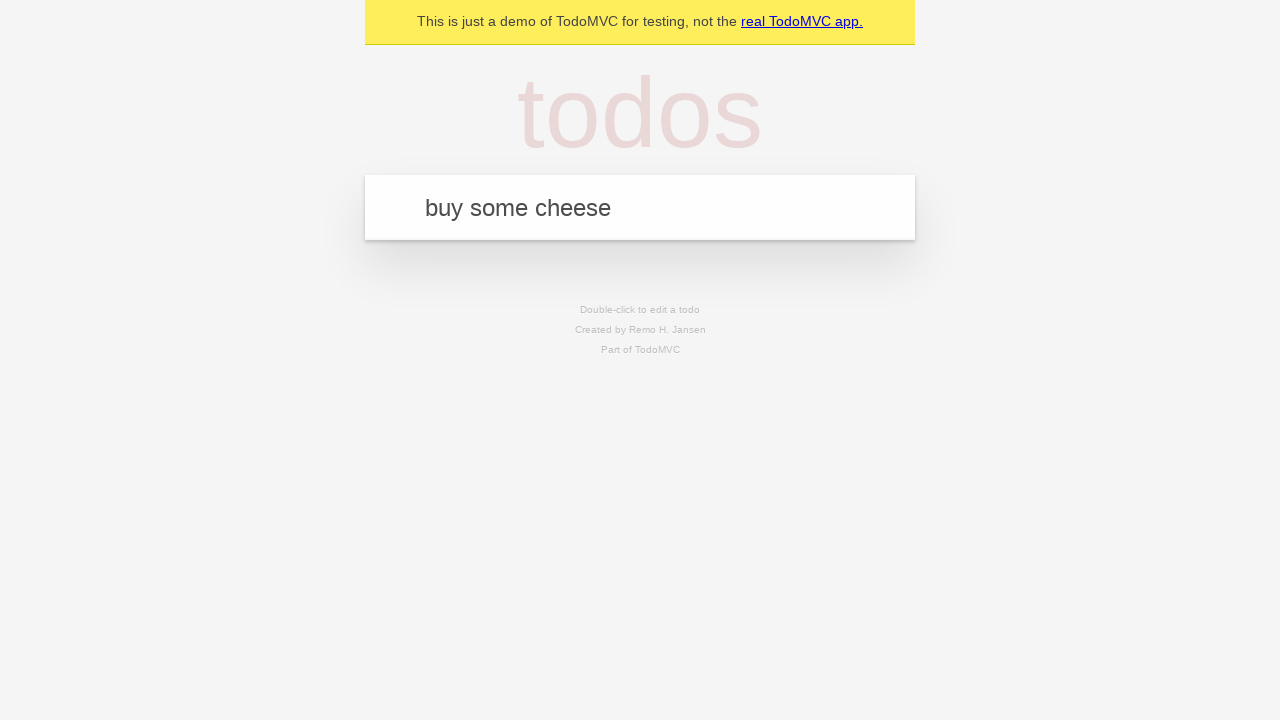

Pressed Enter to create todo item 'buy some cheese' on internal:attr=[placeholder="What needs to be done?"i]
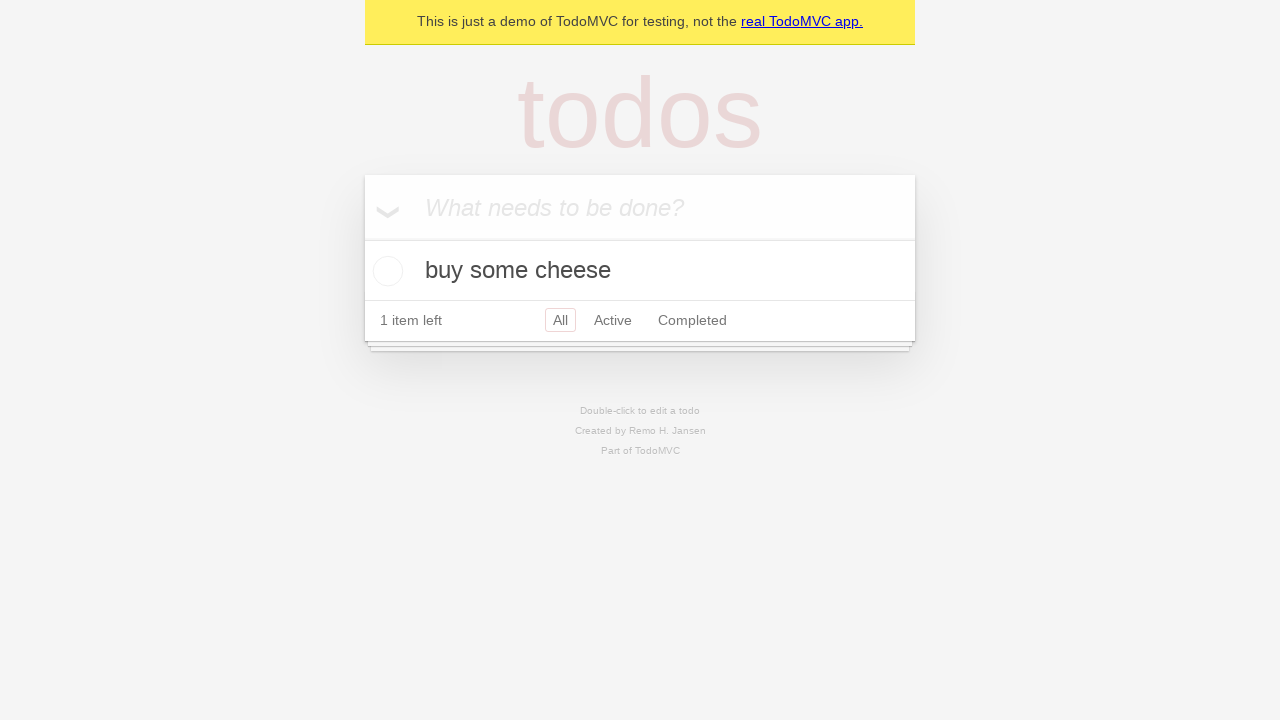

Filled input field with 'feed the cat' on internal:attr=[placeholder="What needs to be done?"i]
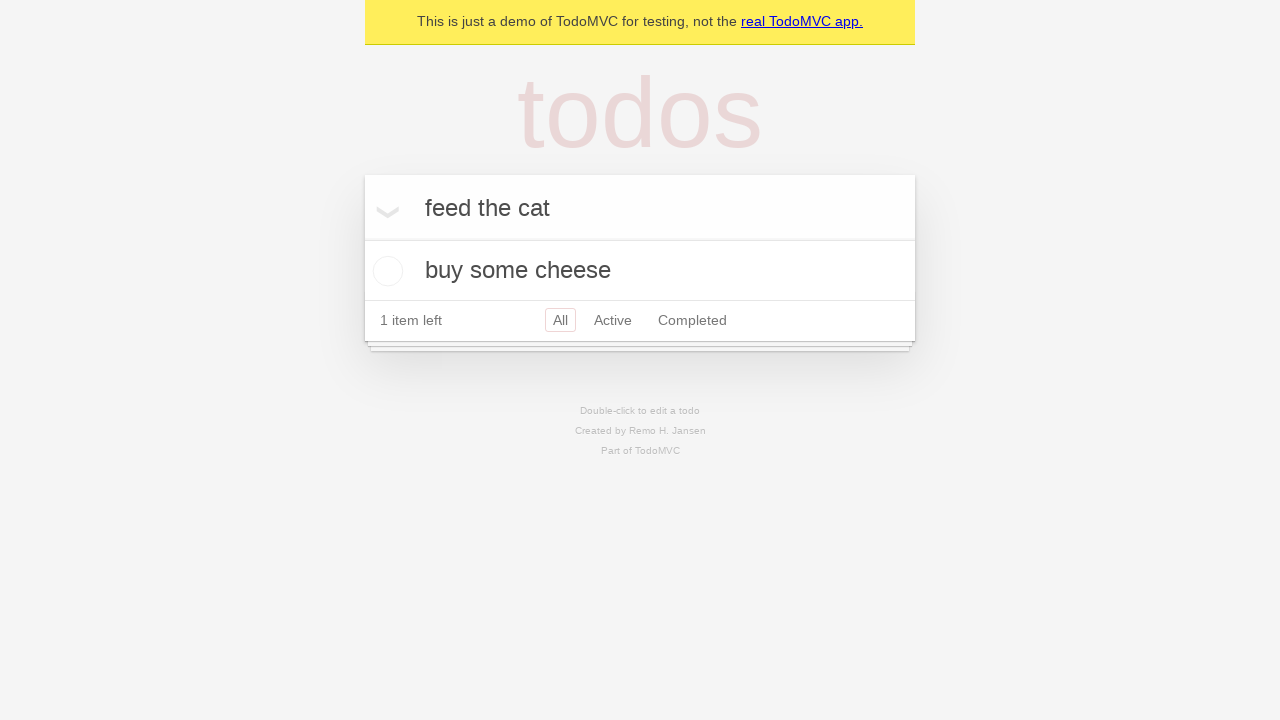

Pressed Enter to create todo item 'feed the cat' on internal:attr=[placeholder="What needs to be done?"i]
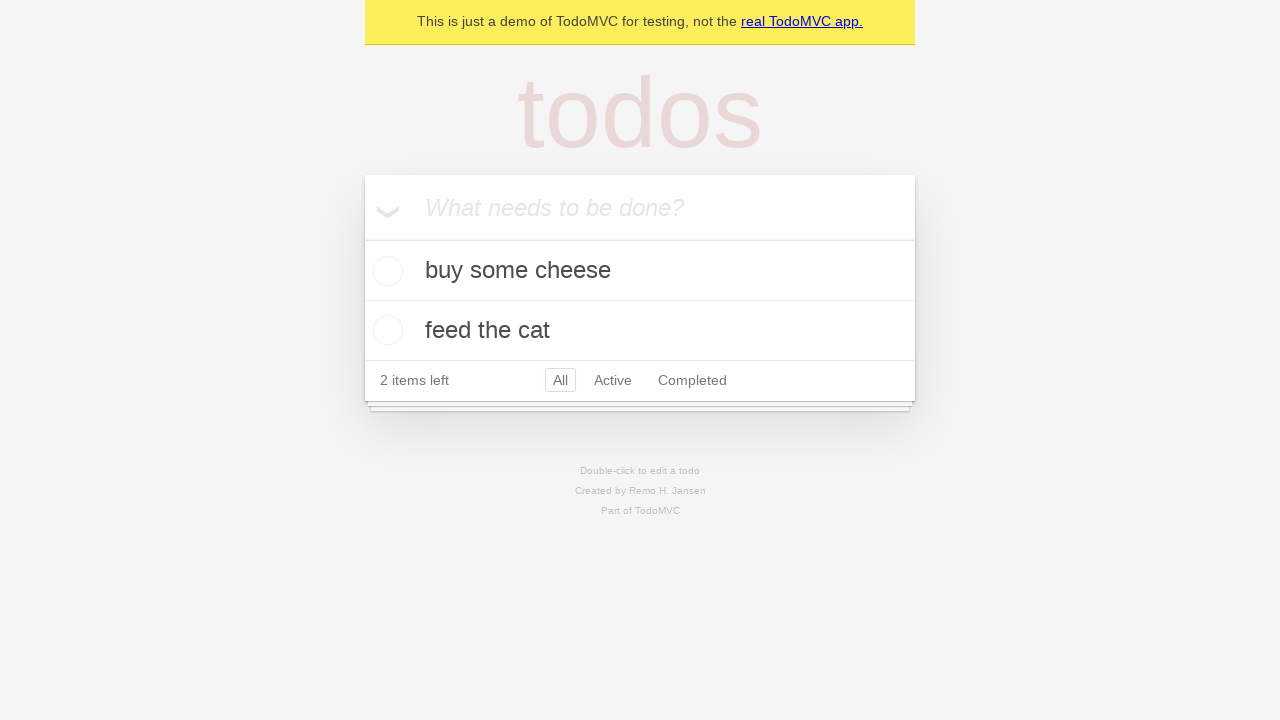

Filled input field with 'book a doctors appointment' on internal:attr=[placeholder="What needs to be done?"i]
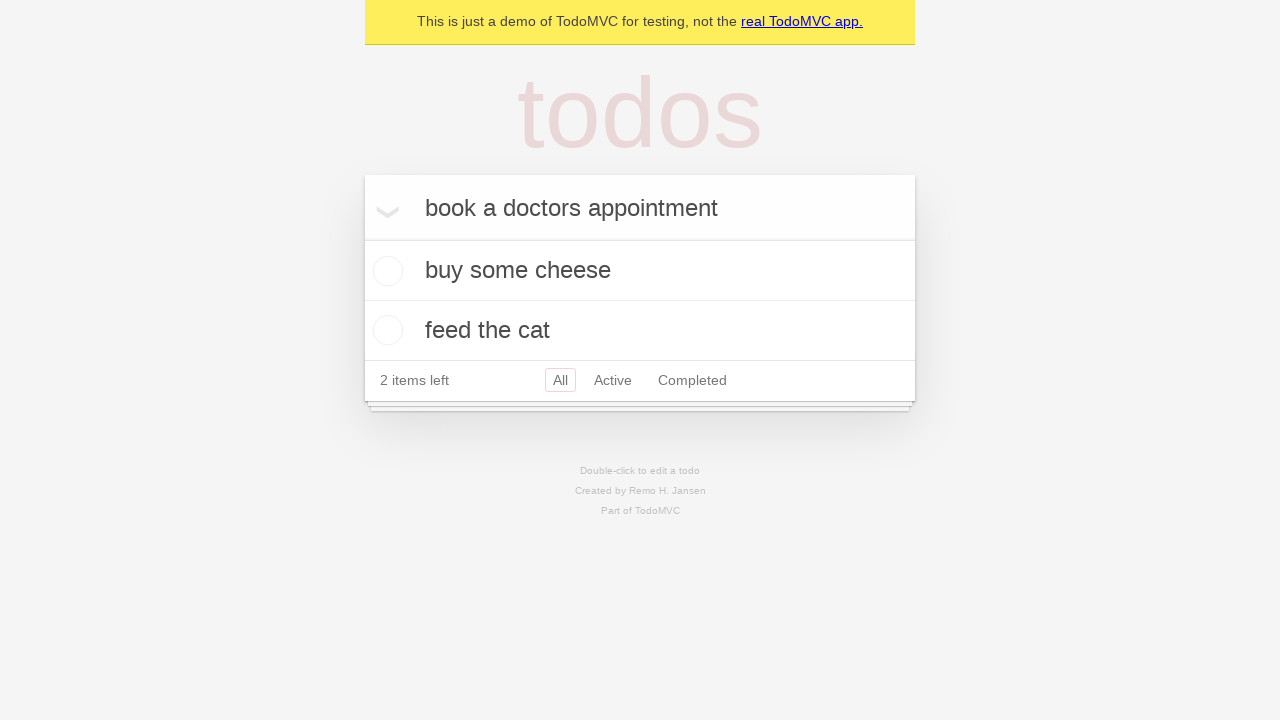

Pressed Enter to create todo item 'book a doctors appointment' on internal:attr=[placeholder="What needs to be done?"i]
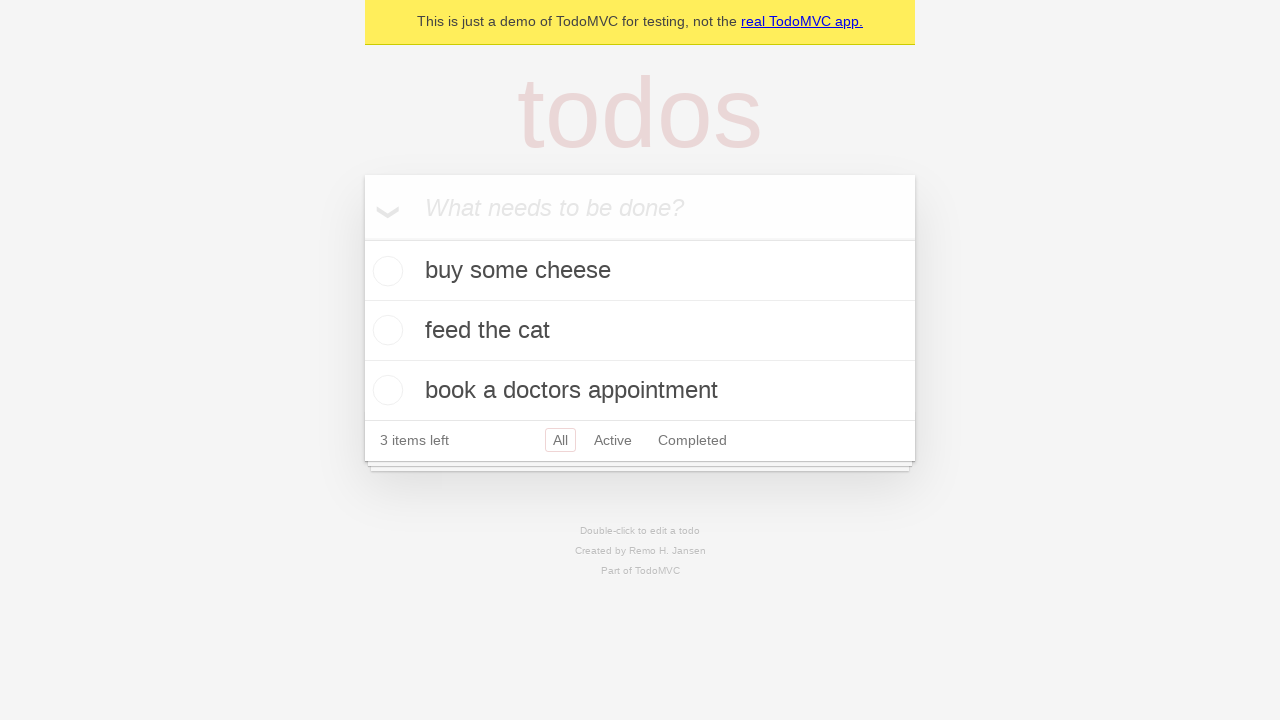

Waited for todo counter to appear, confirming all 3 items were added
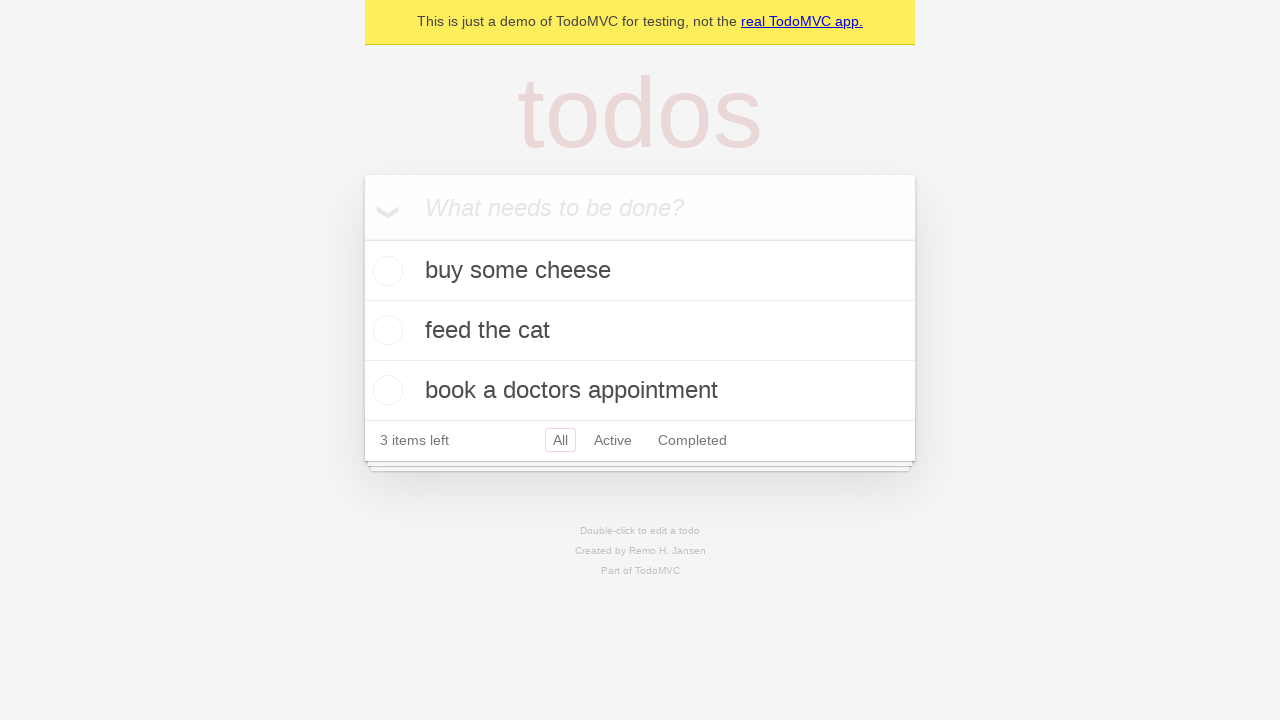

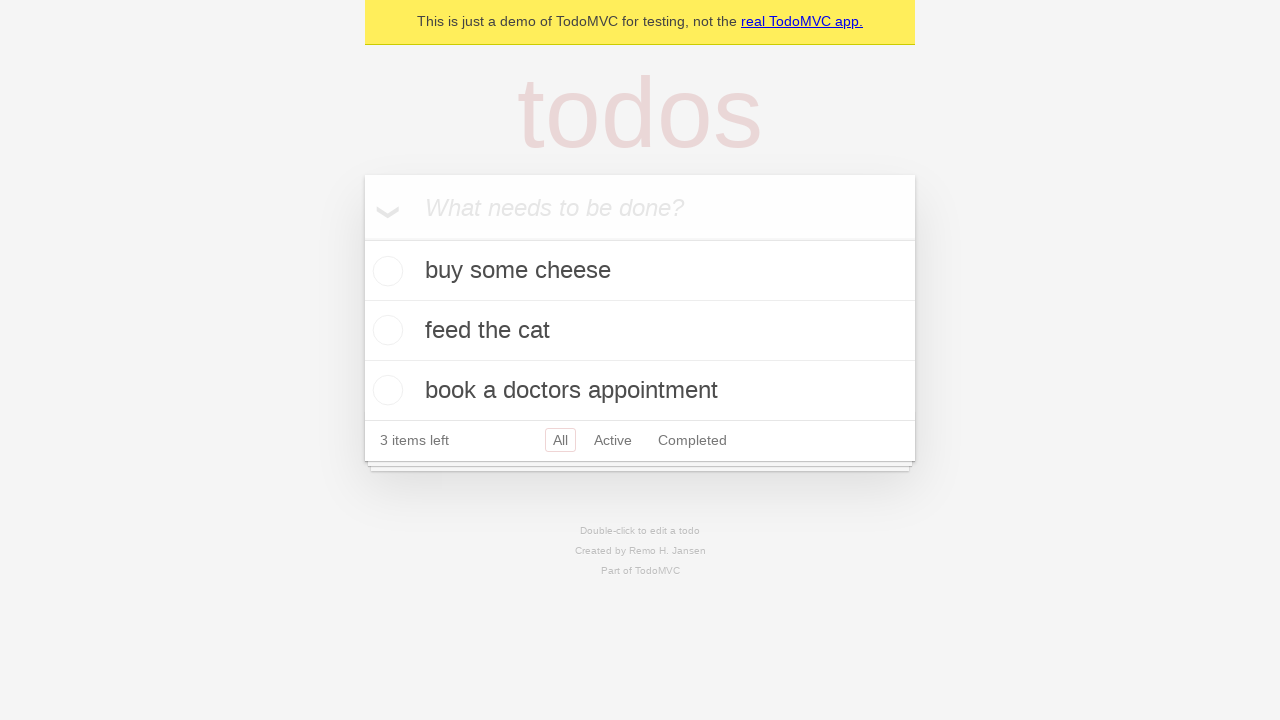